Tests key press functionality by pressing the SPACE key and verifying the page displays the correct result text

Starting URL: https://the-internet.herokuapp.com/key_presses

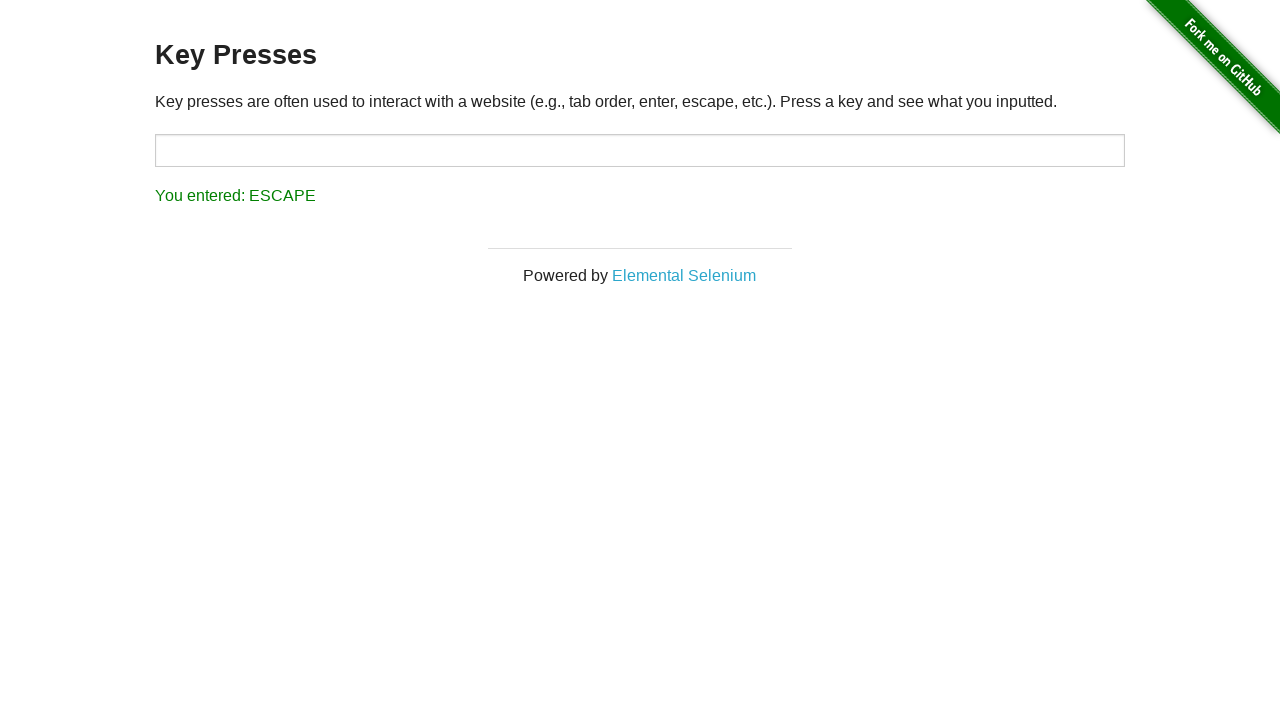

Pressed SPACE key on the page
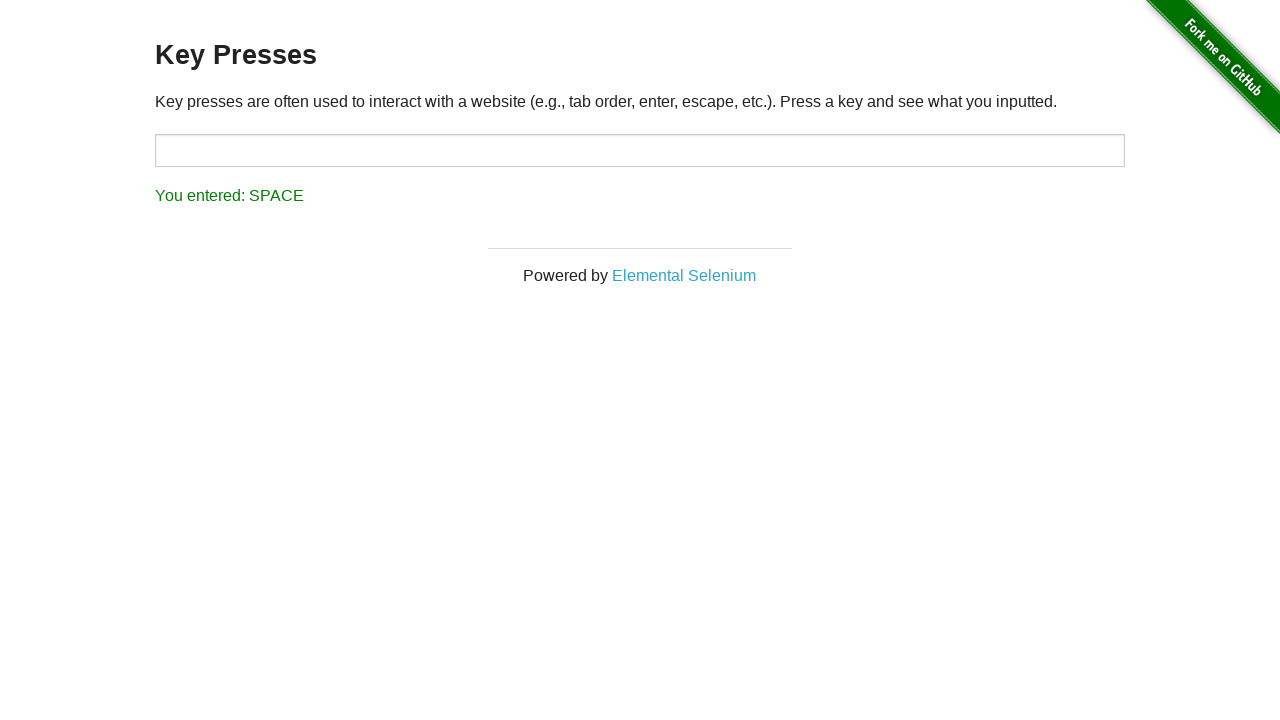

Result element loaded after pressing SPACE
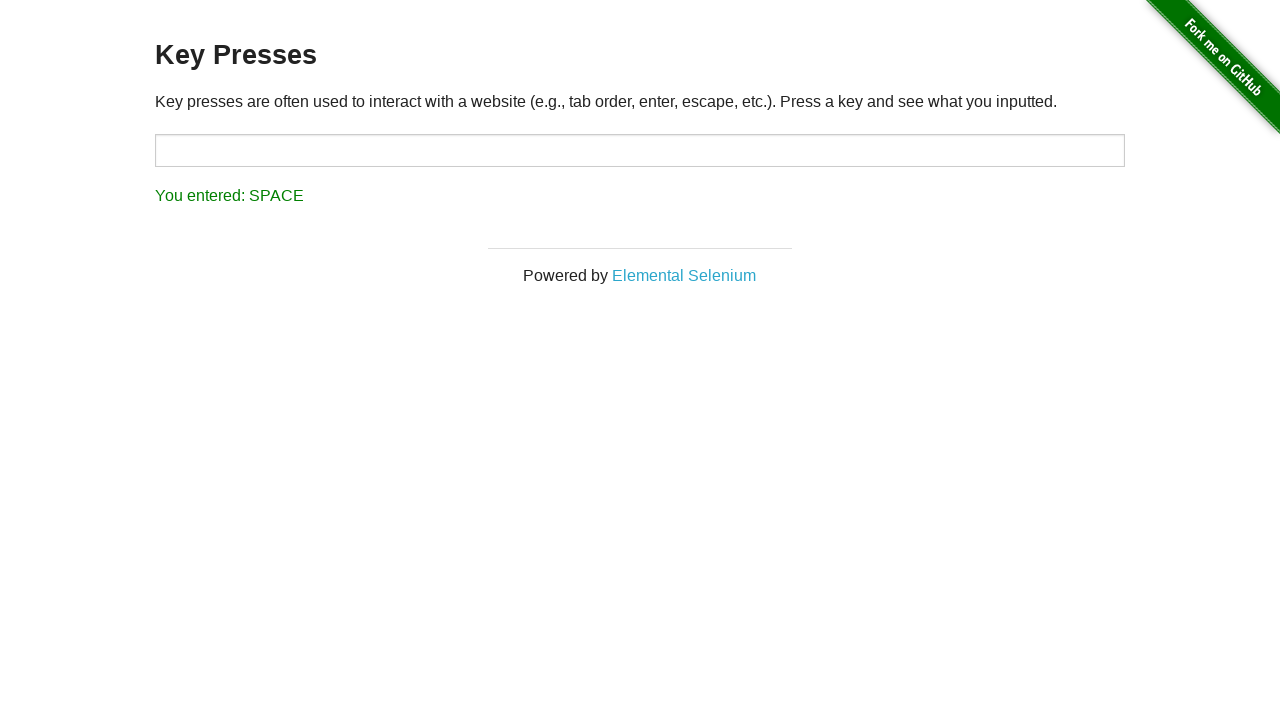

Verified result text shows 'You entered: SPACE'
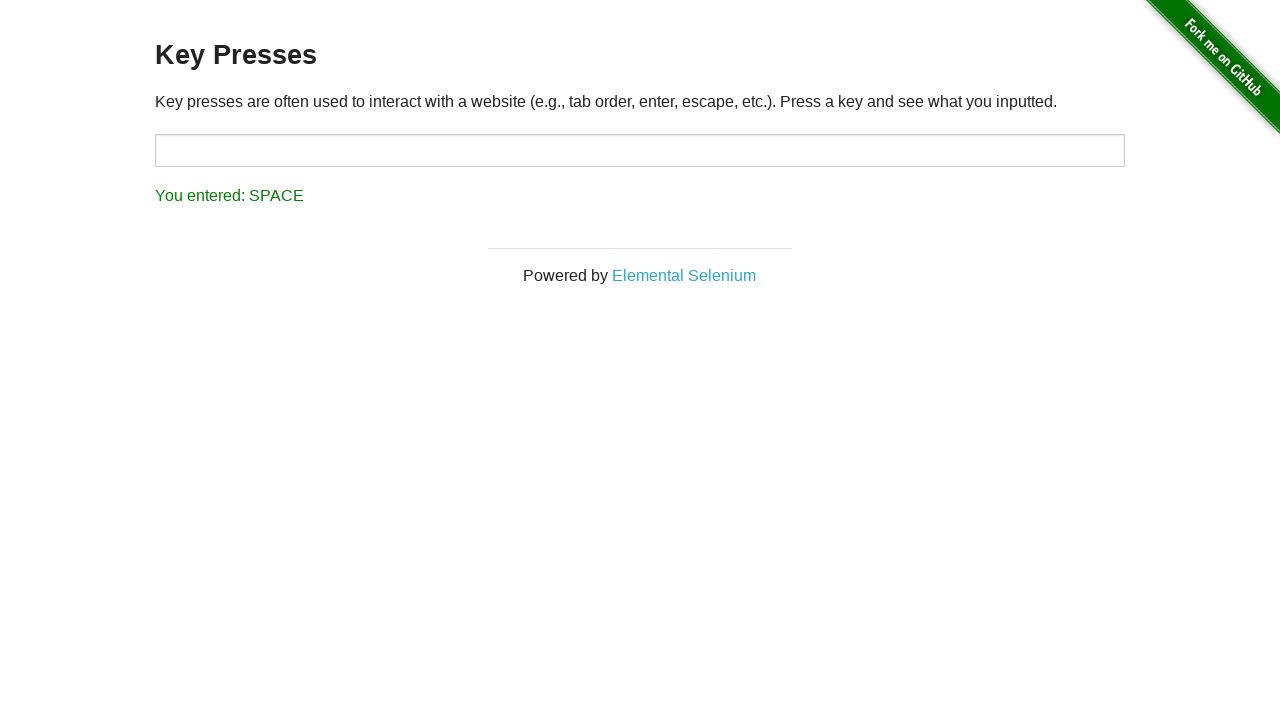

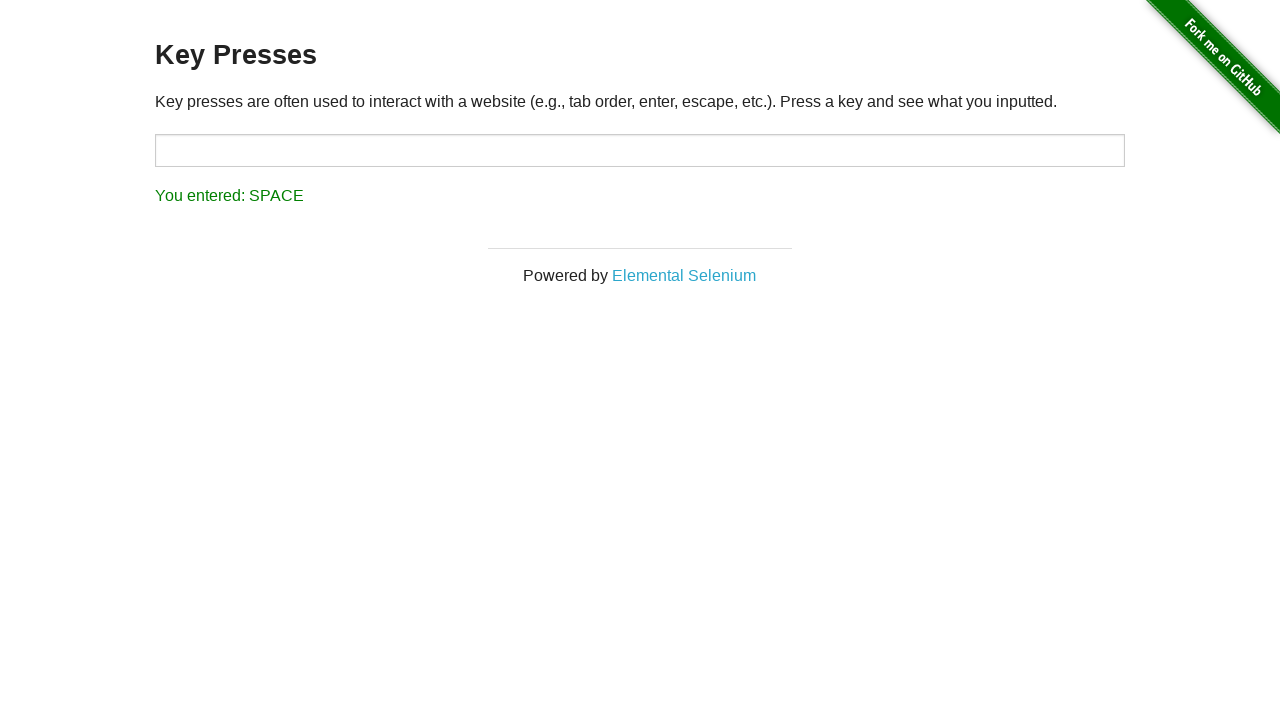